Verifies that the page title contains "QuickAverage"

Starting URL: https://quickaverage.com/automate

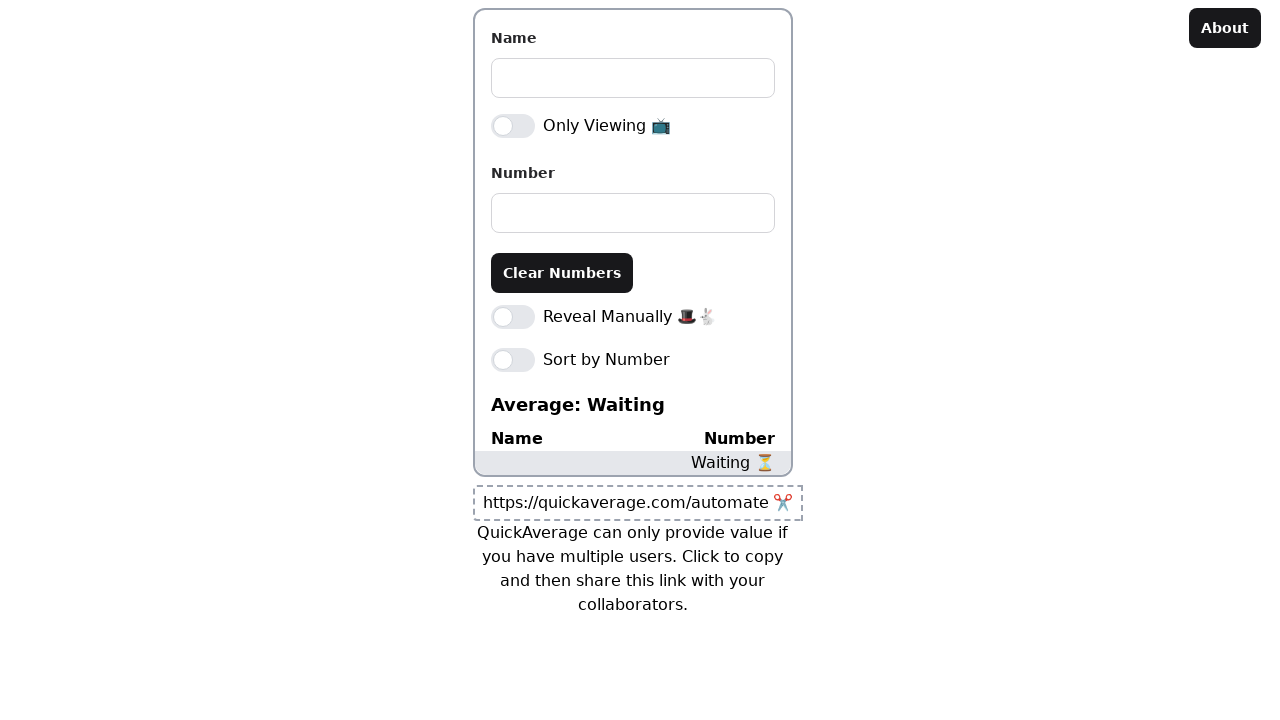

Navigated to https://quickaverage.com/automate
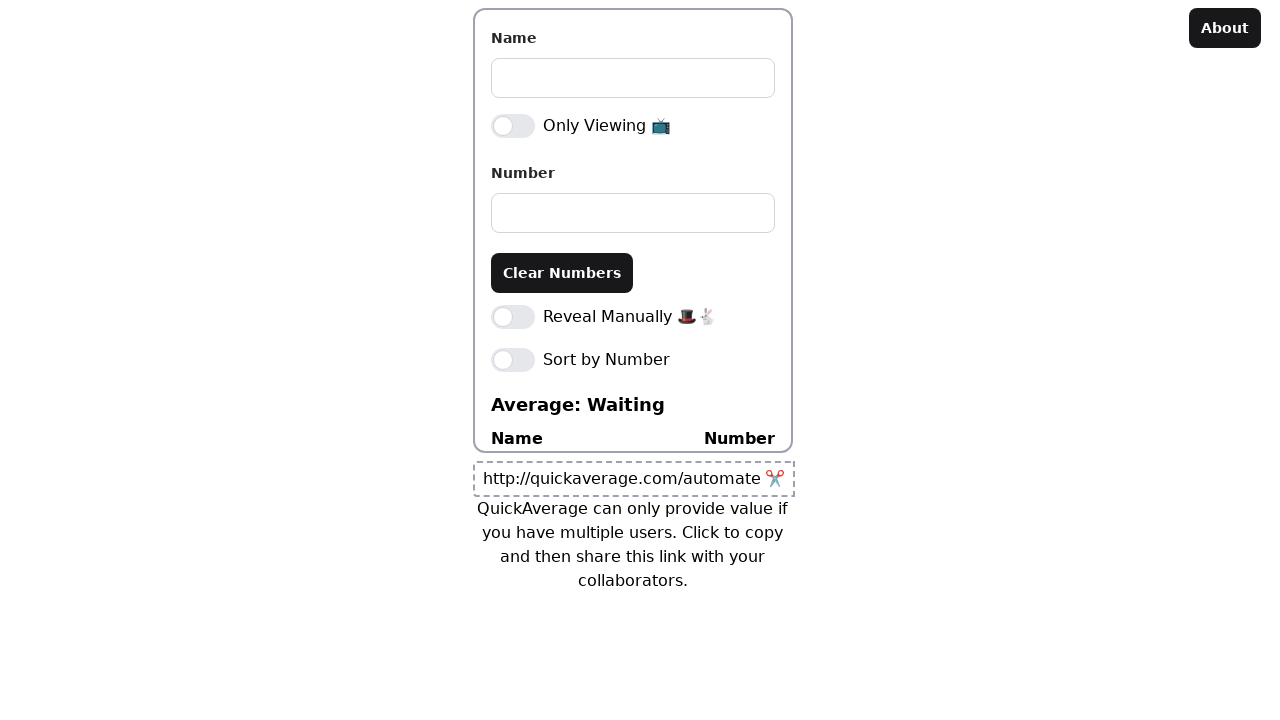

Verified that page title contains 'QuickAverage'
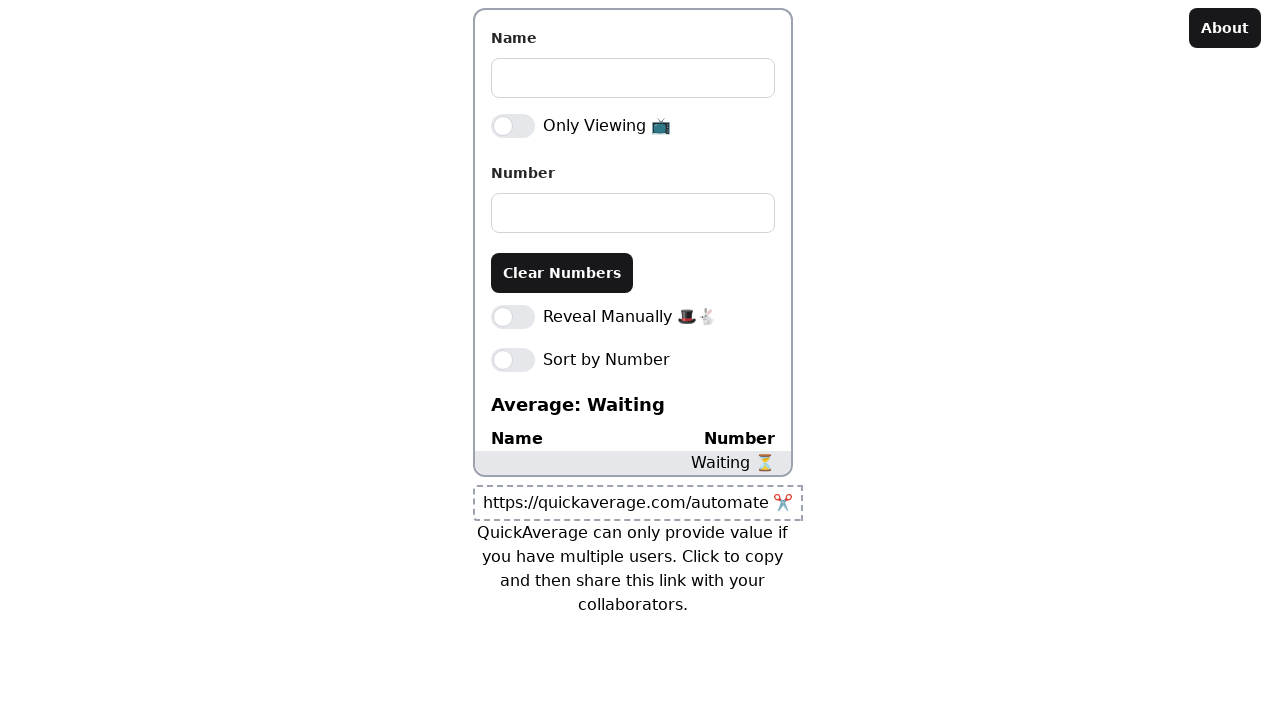

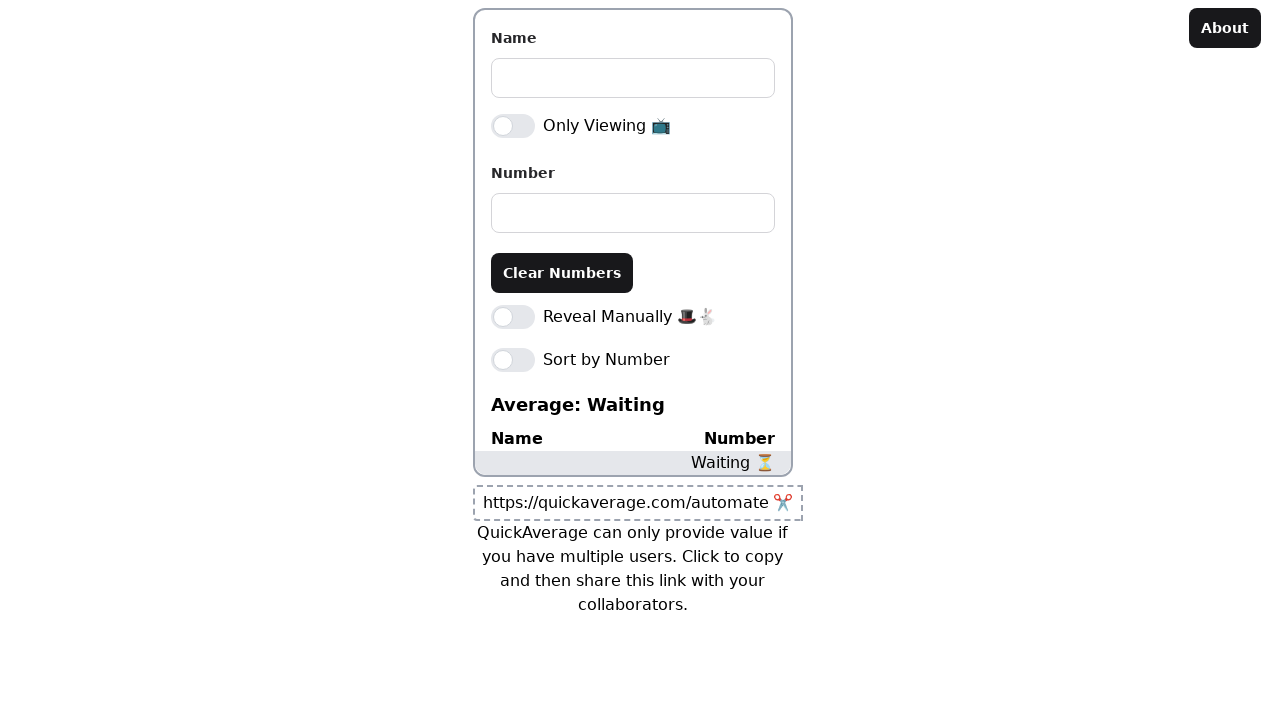